Simple test that navigates to the Demoblaze e-commerce demo site homepage and verifies the page loads successfully.

Starting URL: https://www.demoblaze.com/index.html

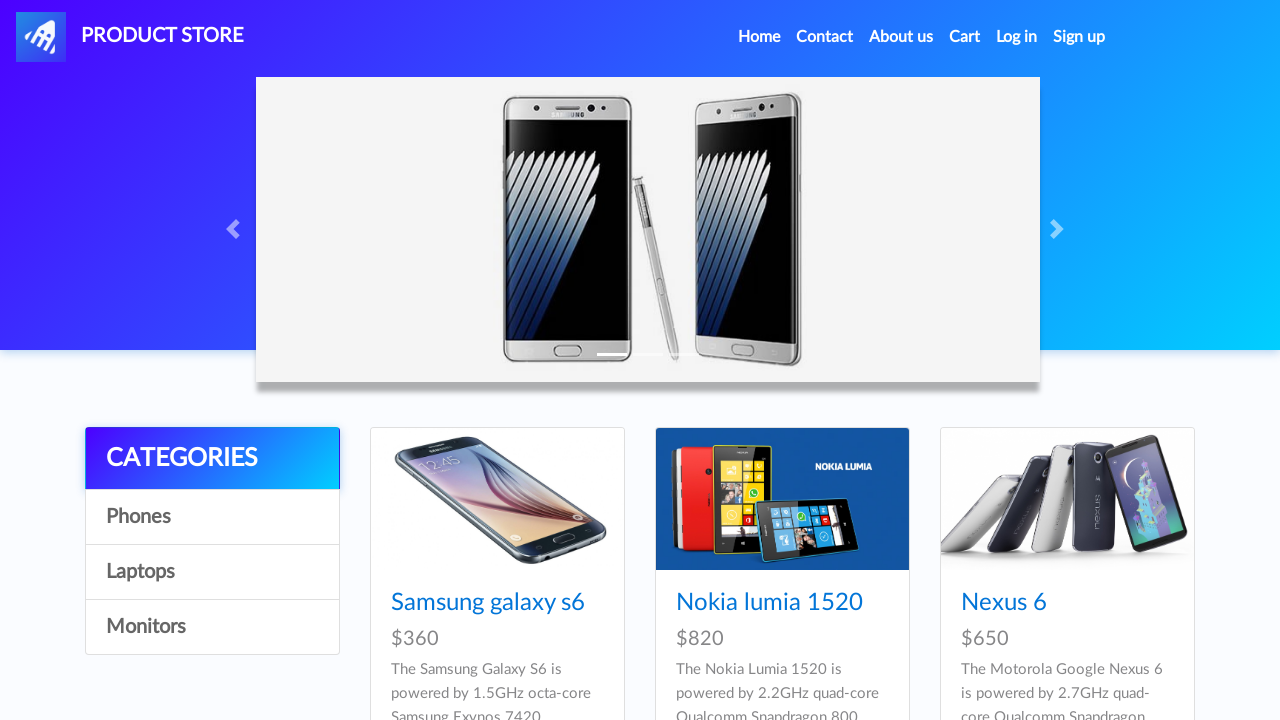

Navigation bar loaded on Demoblaze homepage
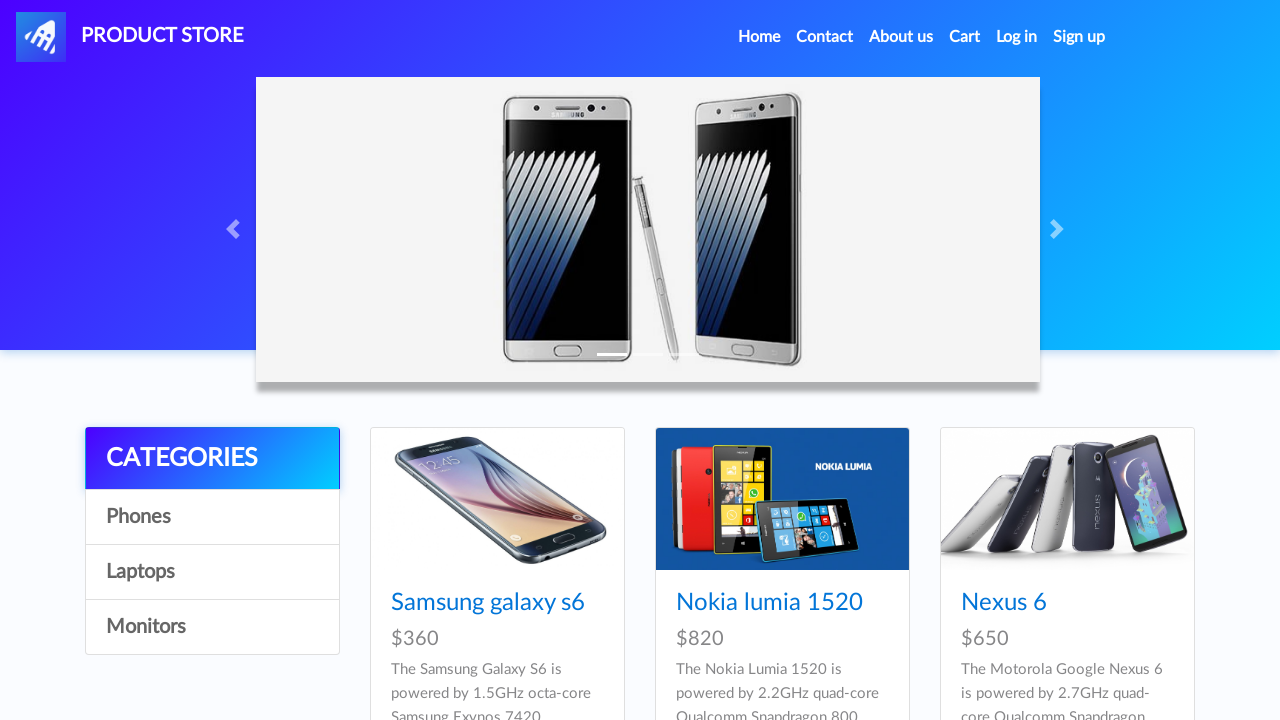

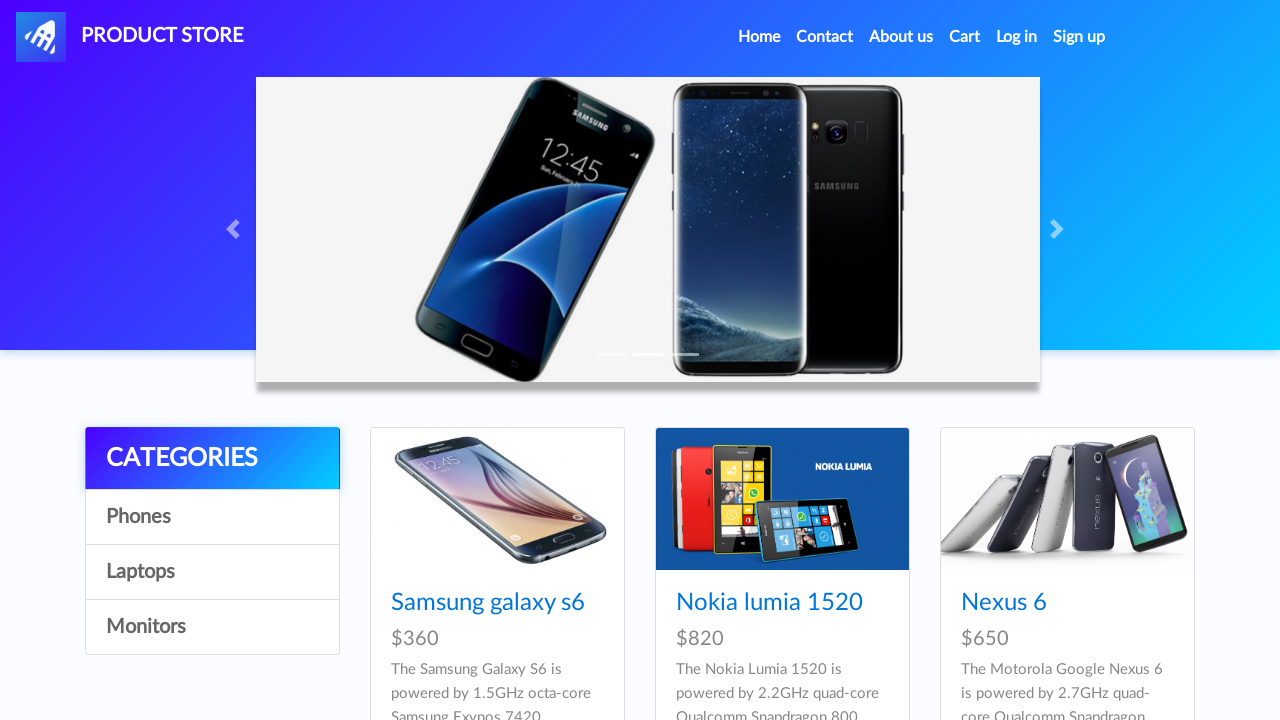